Tests dropdown selection functionality by selecting a birth year (2000), month (January), and day (10) from separate dropdown menus using different selection methods

Starting URL: https://testcenter.techproeducation.com/index.php?page=dropdown

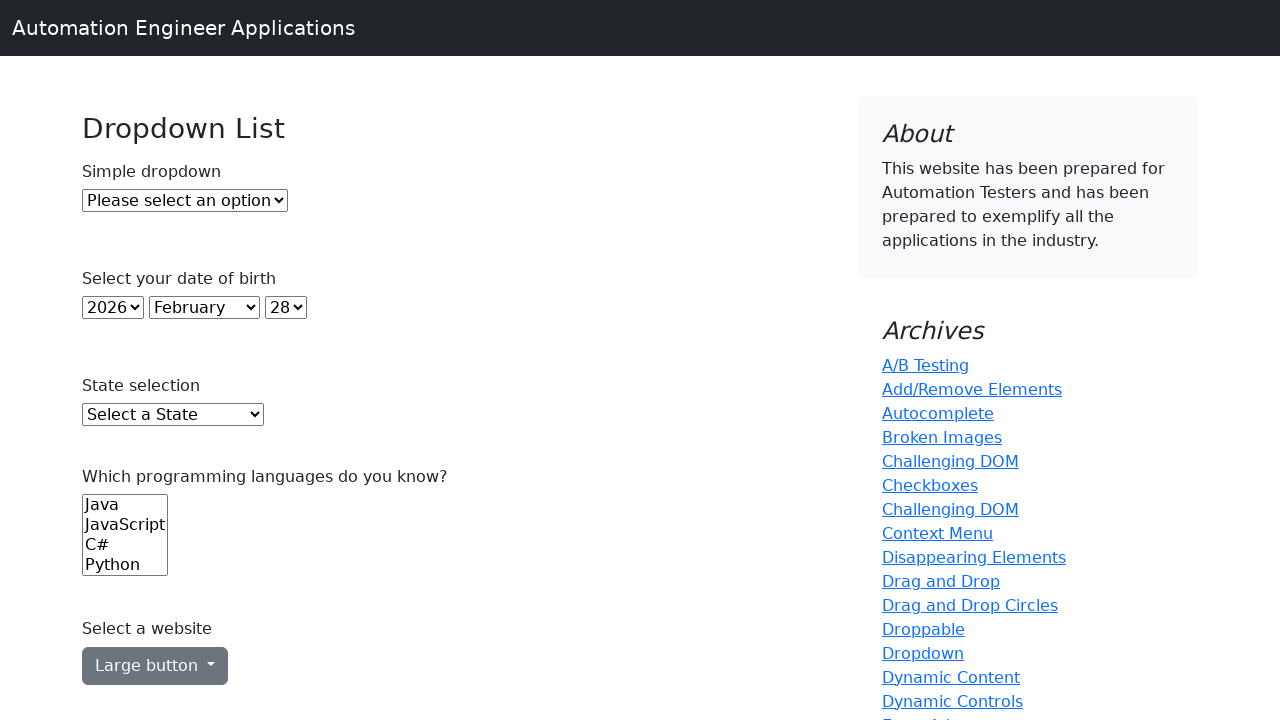

Selected year 2000 from year dropdown using index 22 on select#year
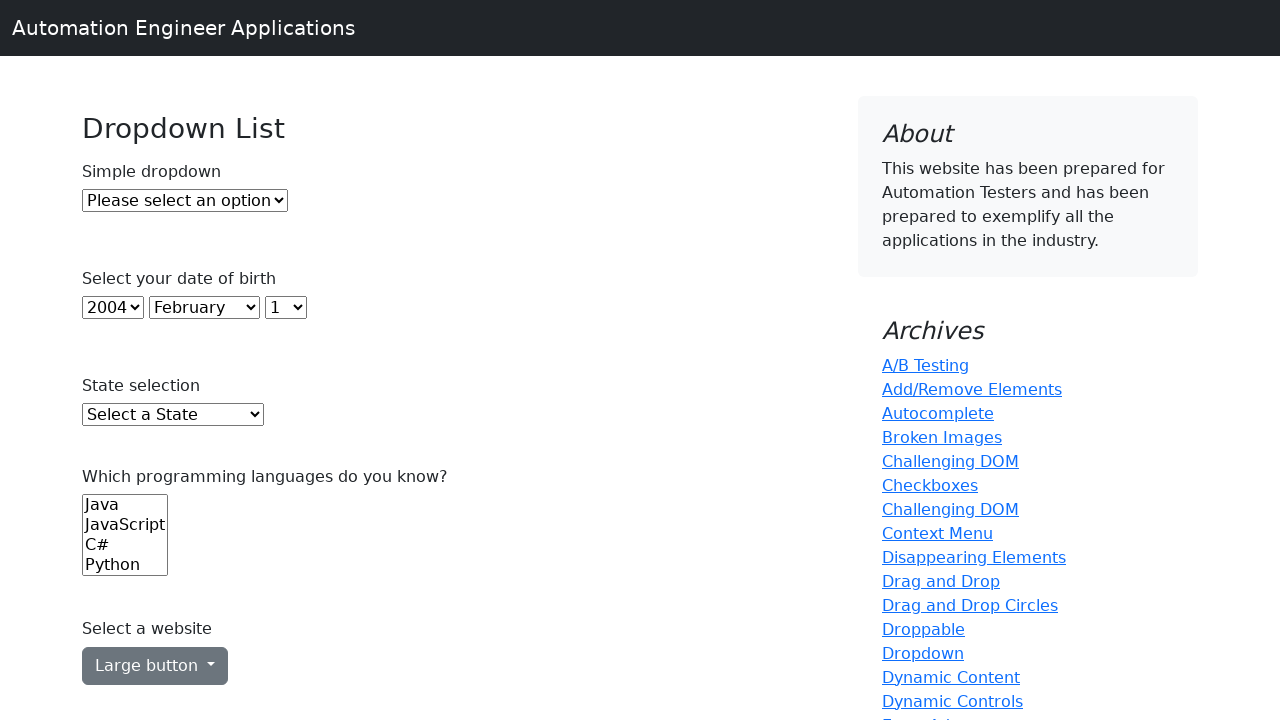

Selected January from month dropdown using value '0' on select#month
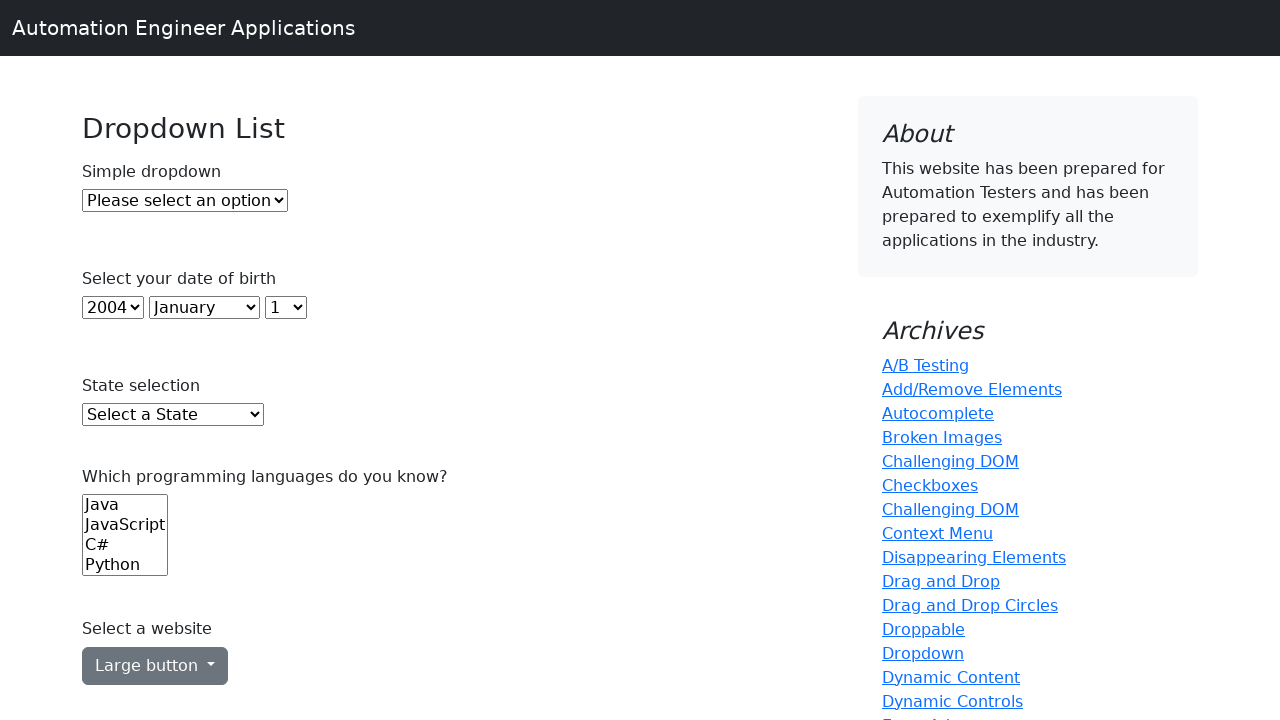

Selected day 10 from day dropdown using visible text label on select#day
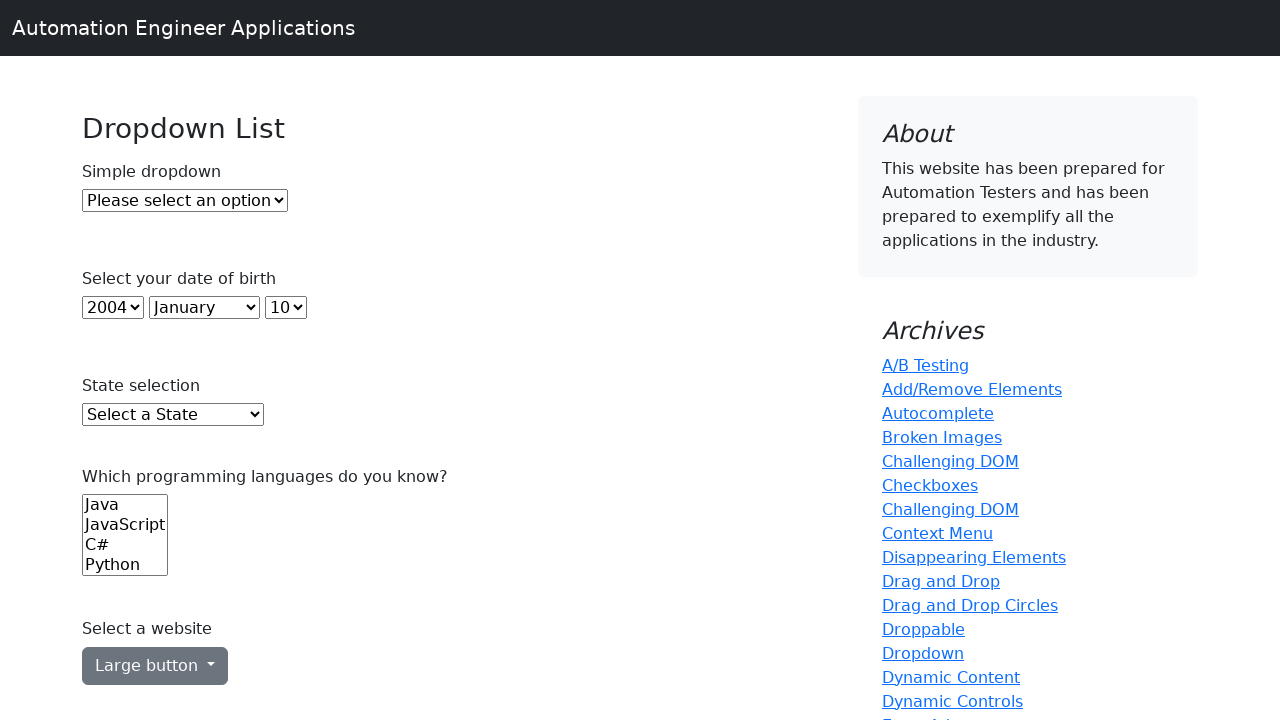

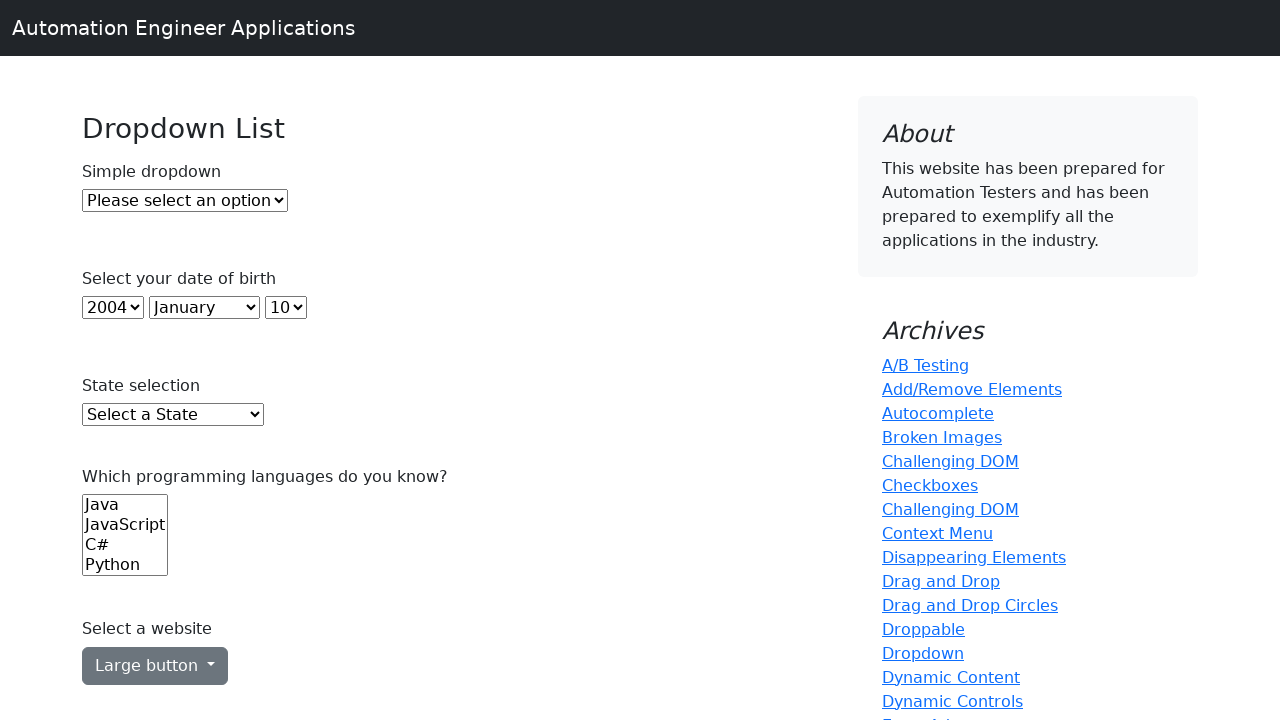